Tests clicking on shadow DOM practice link and verifying new page loads

Starting URL: https://selectorshub.com/xpath-practice-page/

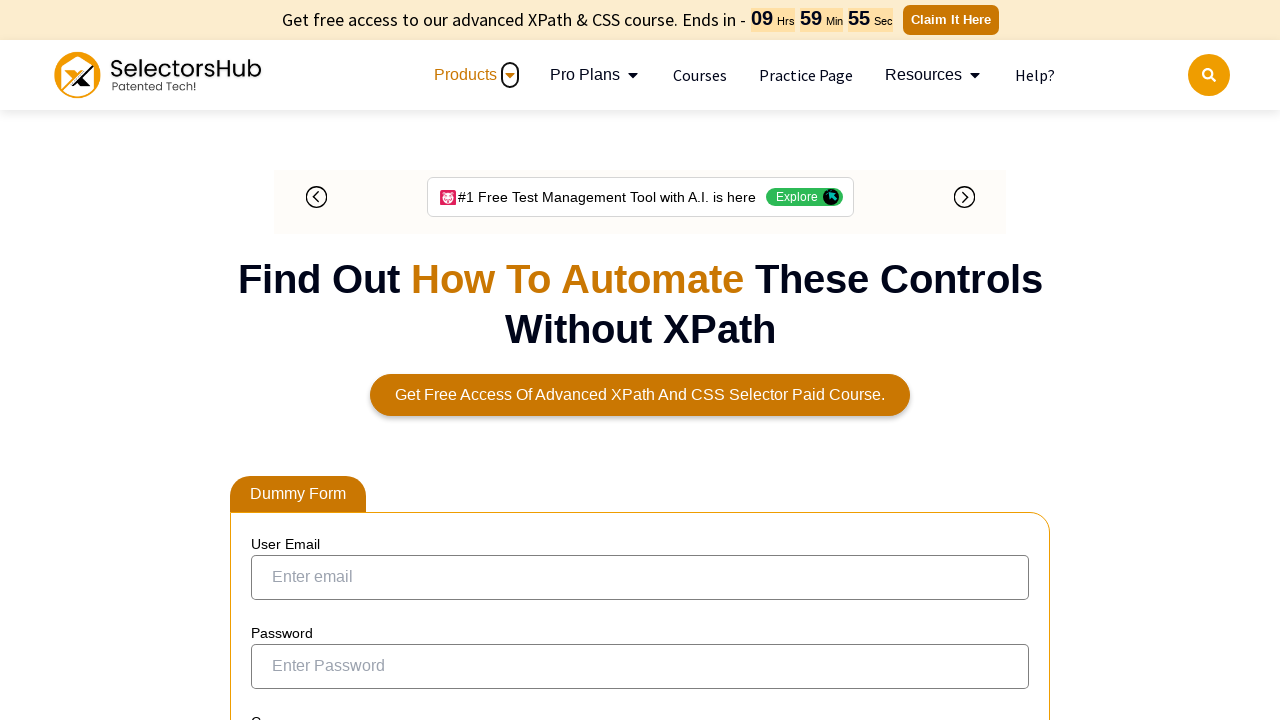

Clicked shadow DOM practice link at (466, 361) on xpath=//a[contains(text(),'Click to practice shadow dom inside iframe scenario')
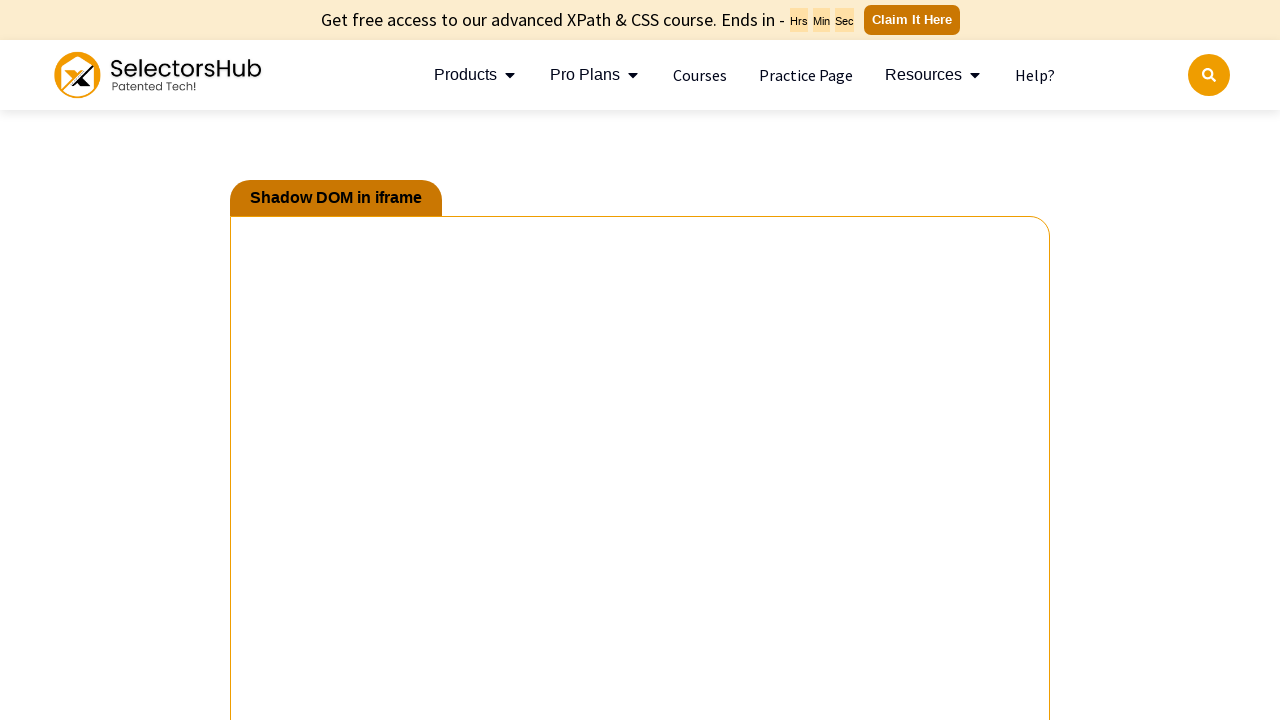

New page loaded after clicking shadow DOM practice link
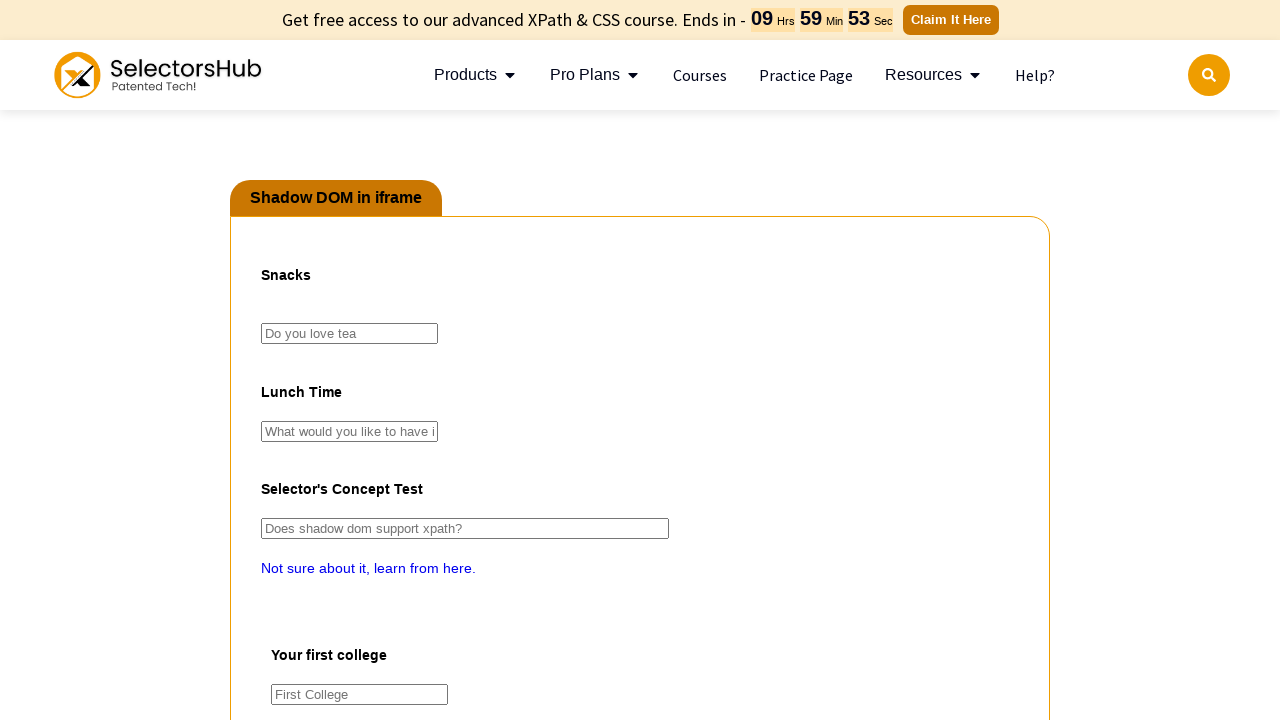

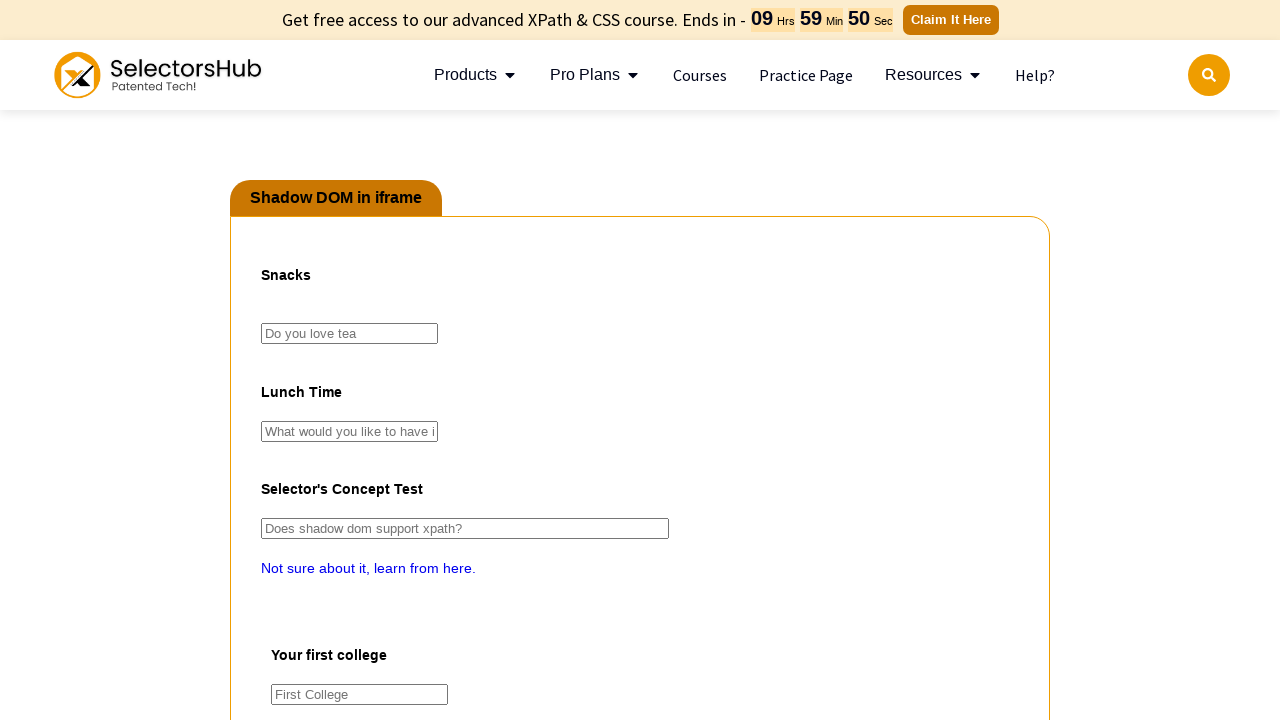